Tests the confirm alert by clicking the confirm button, accepting the dialog (clicking OK), and verifying the result message shows 'Ok' was selected

Starting URL: https://demoqa.com/alerts

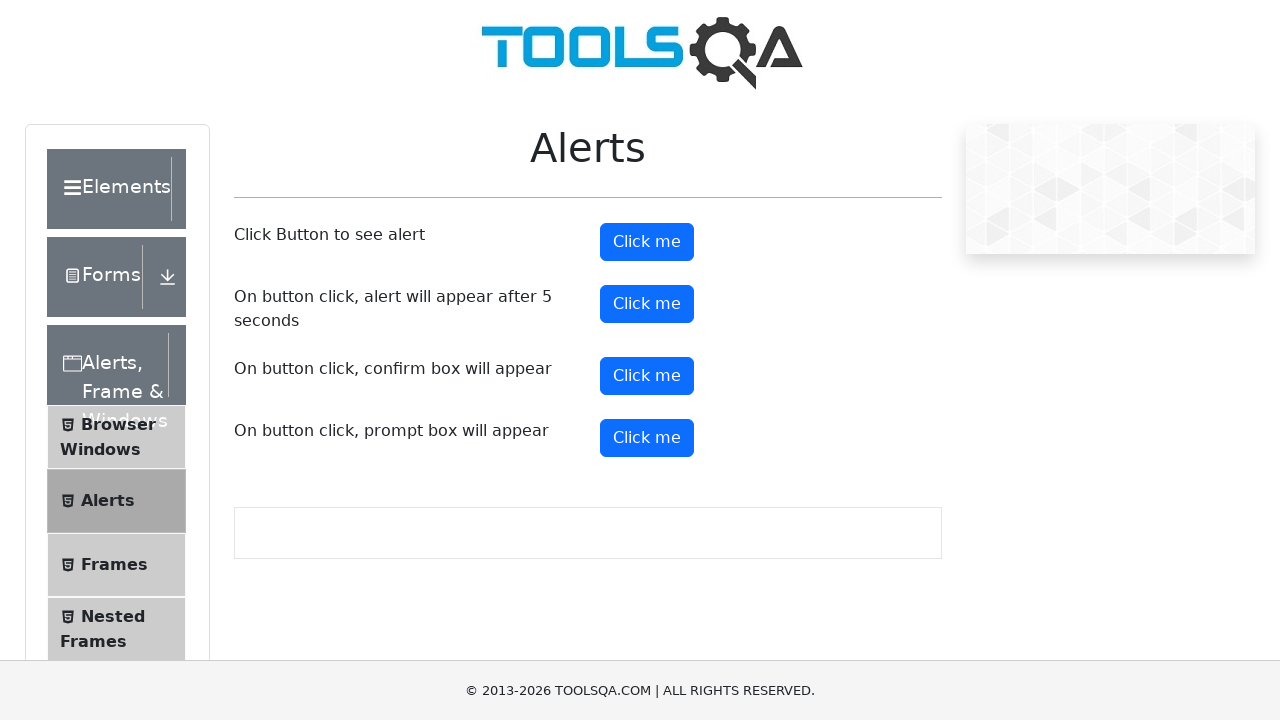

Set up dialog handler to accept confirm dialog
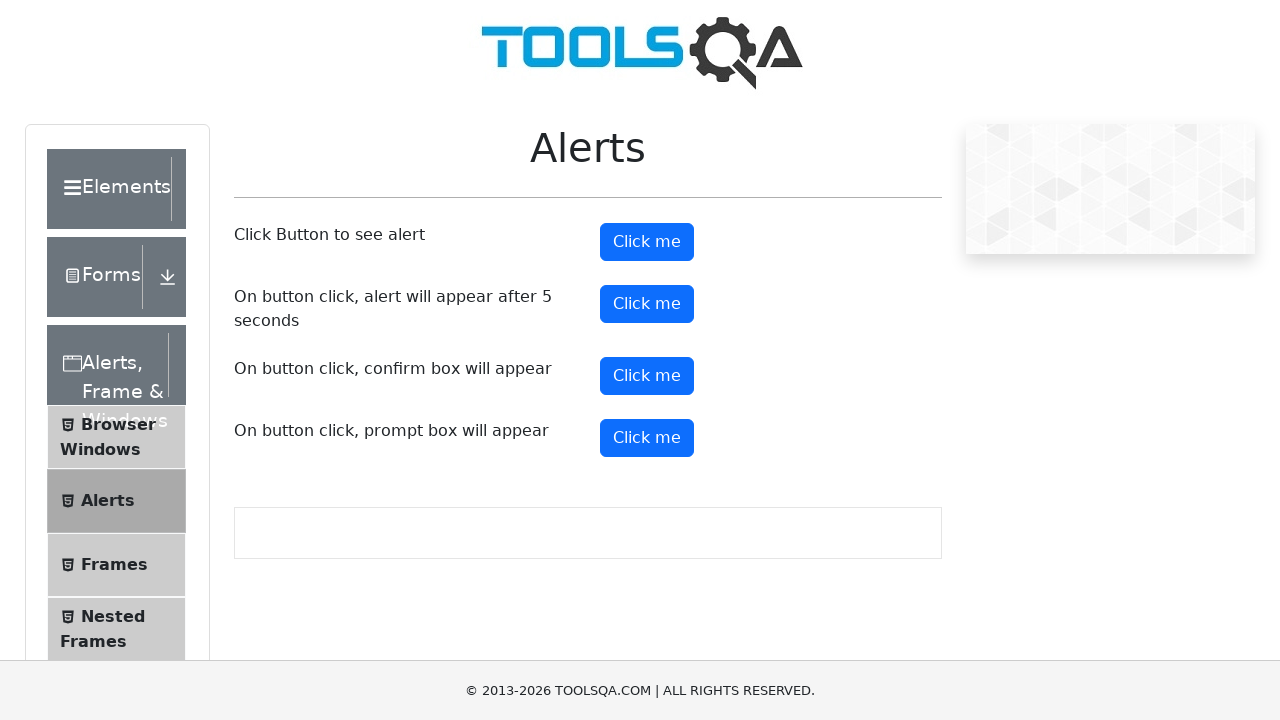

Clicked confirm button to trigger alert dialog
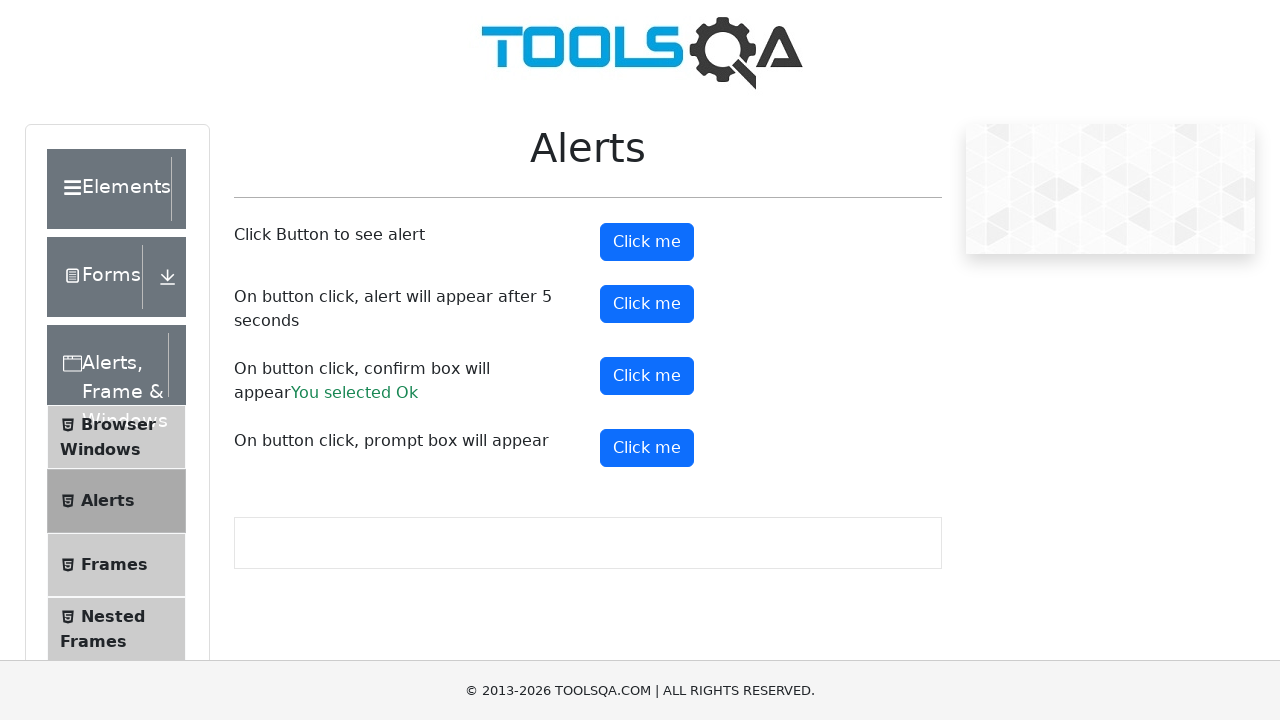

Result message element loaded after dialog interaction
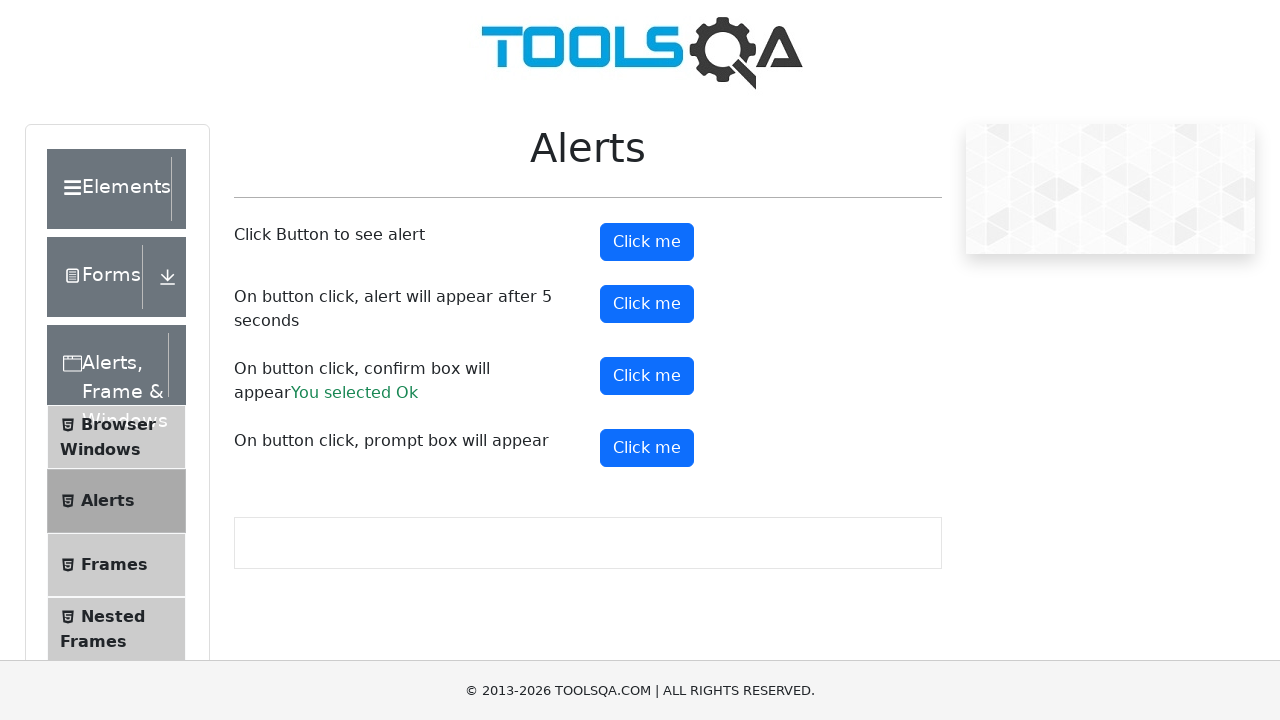

Retrieved result message text: 'You selected Ok'
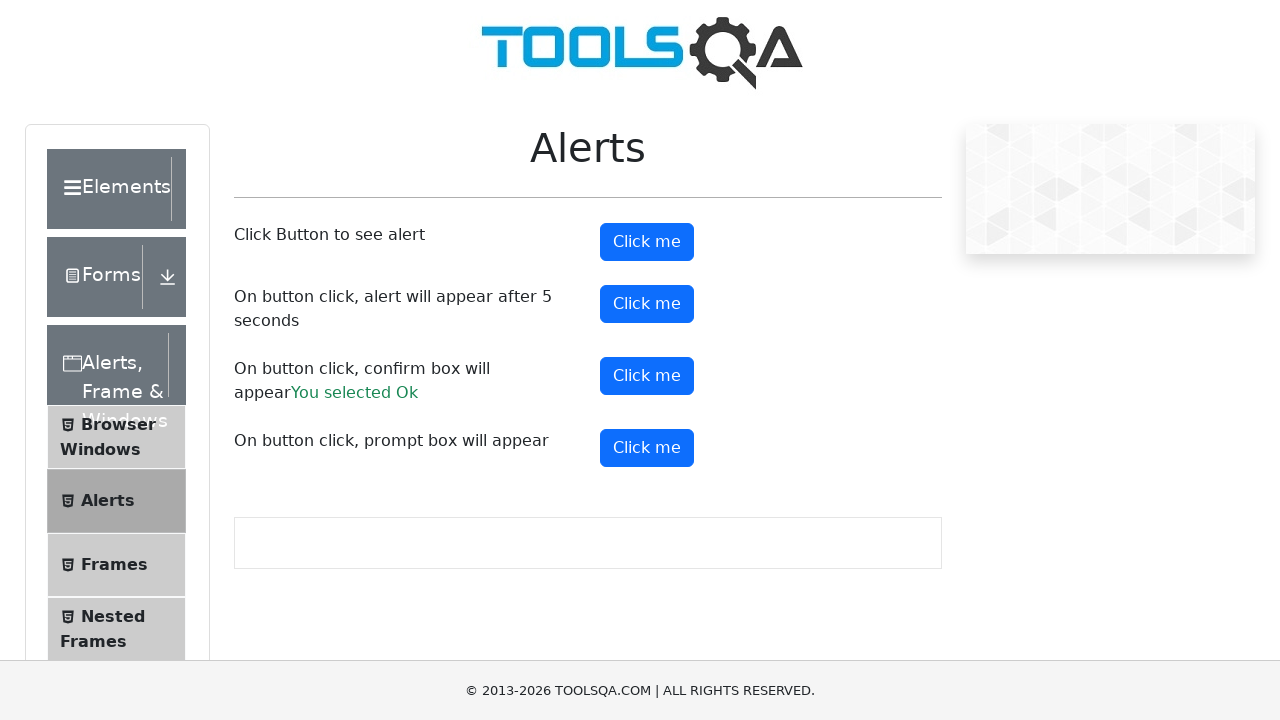

Verified result message shows 'You selected Ok' - test passed
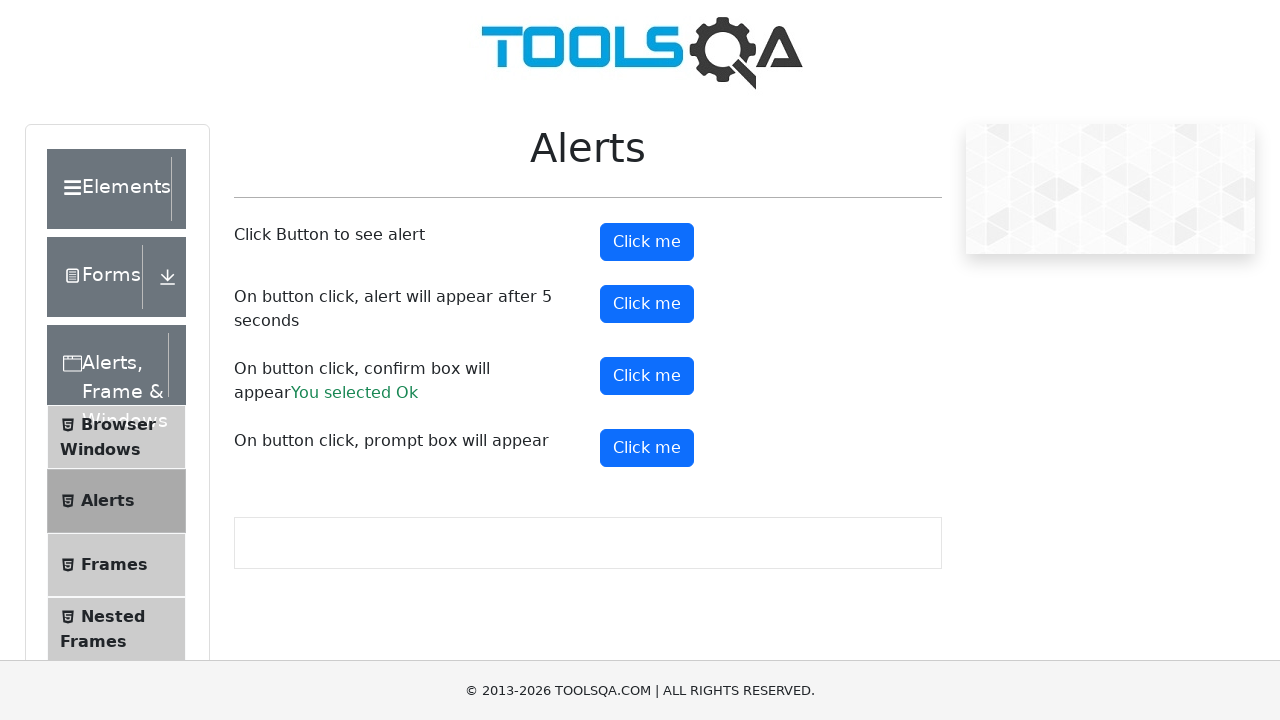

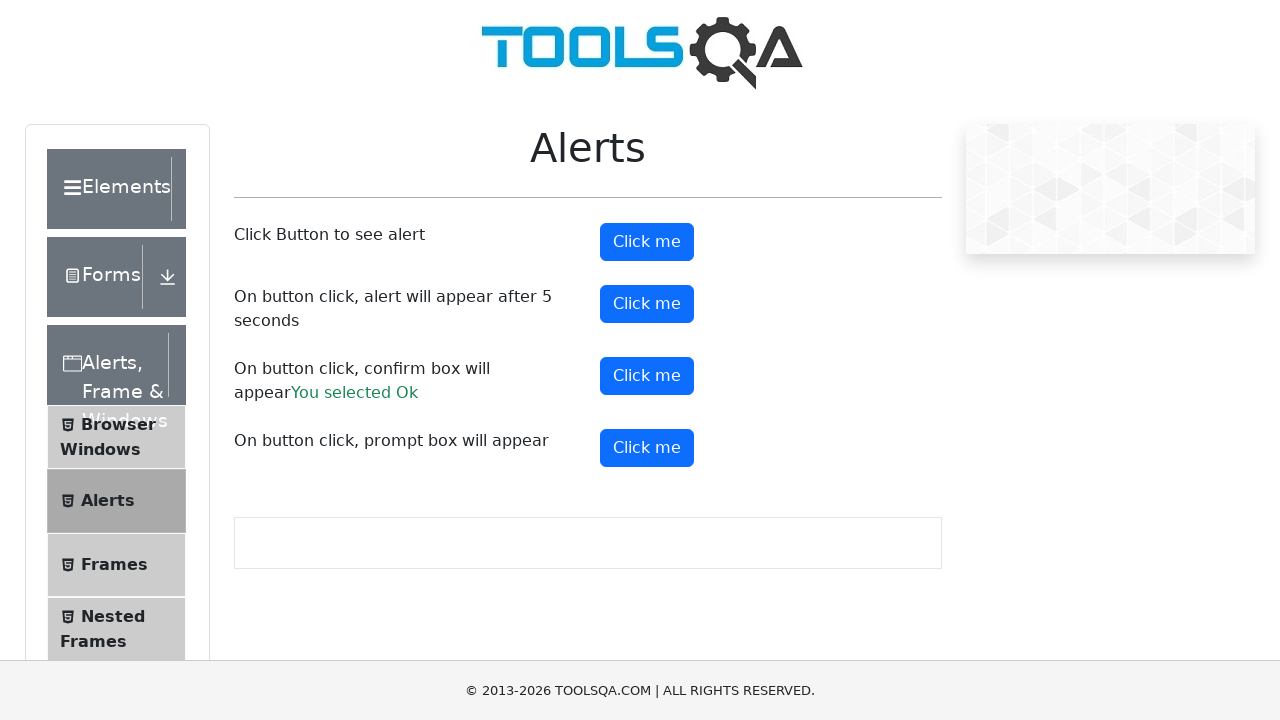